Tests opening multiple browser tabs by navigating to alnafi.com, then opening a new tab to google.com

Starting URL: https://alnafi.com

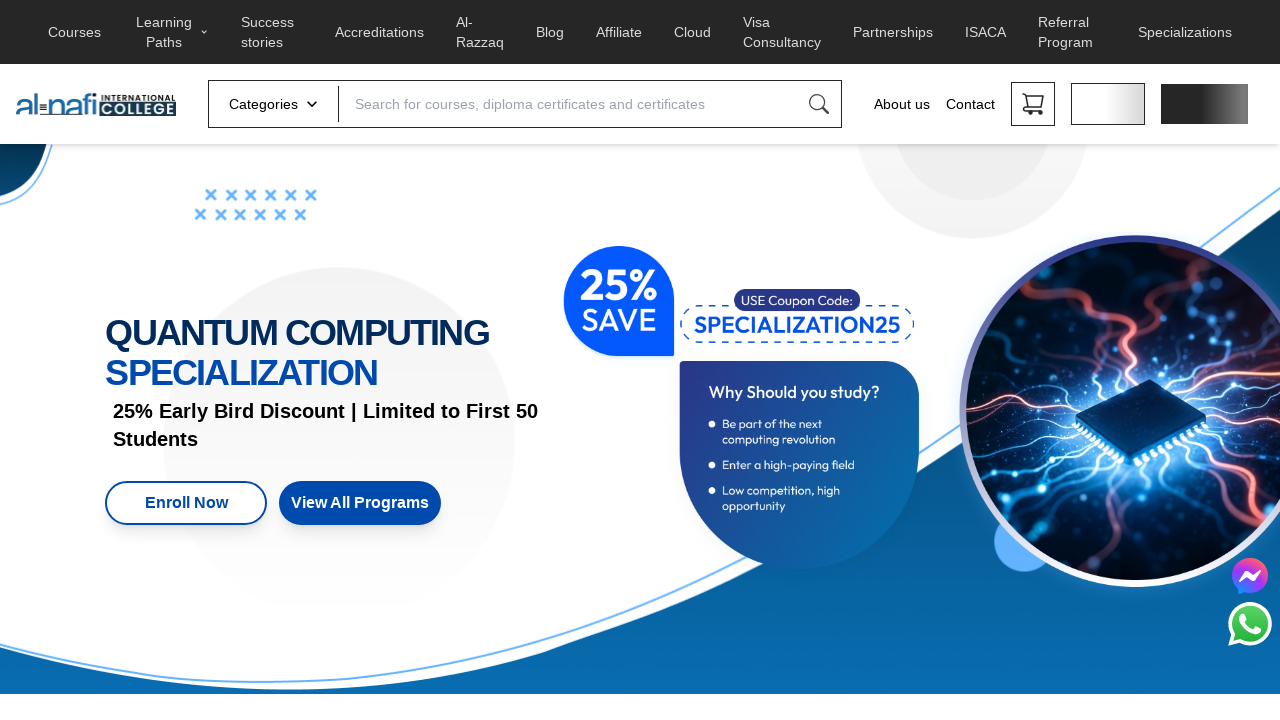

Waited for alnafi.com page to load (domcontentloaded)
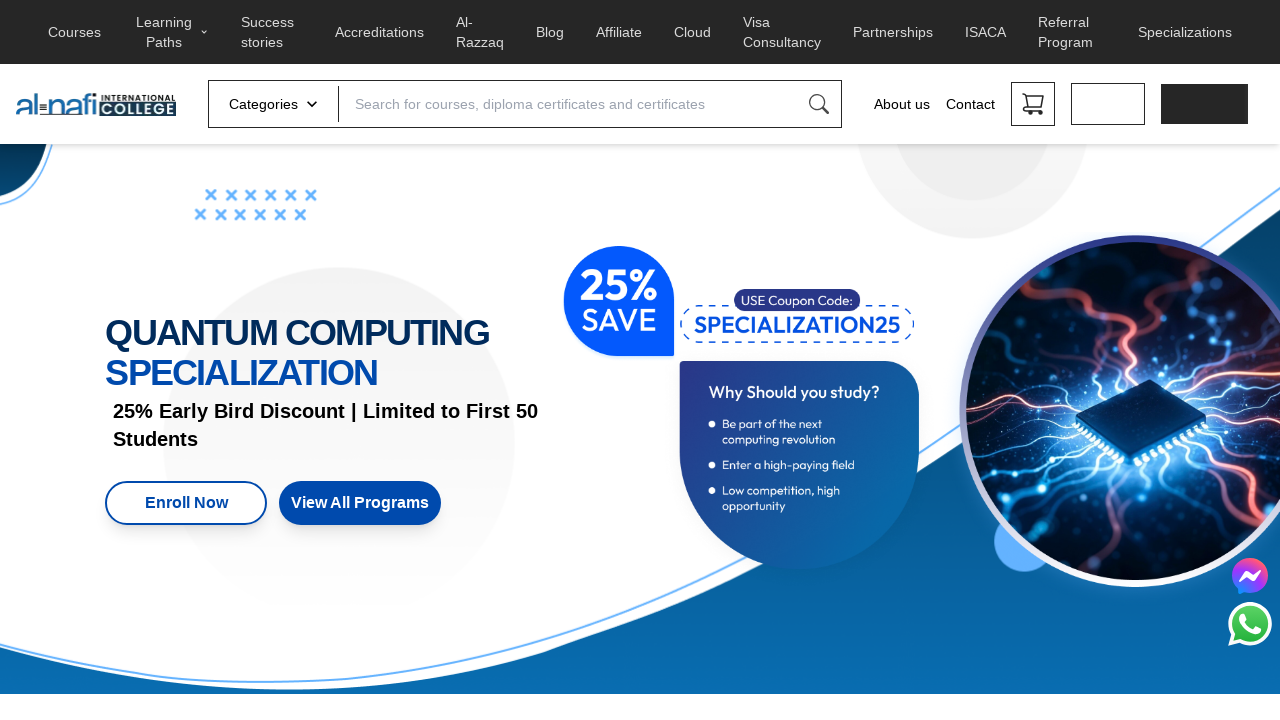

Opened new tab with google.com using JavaScript
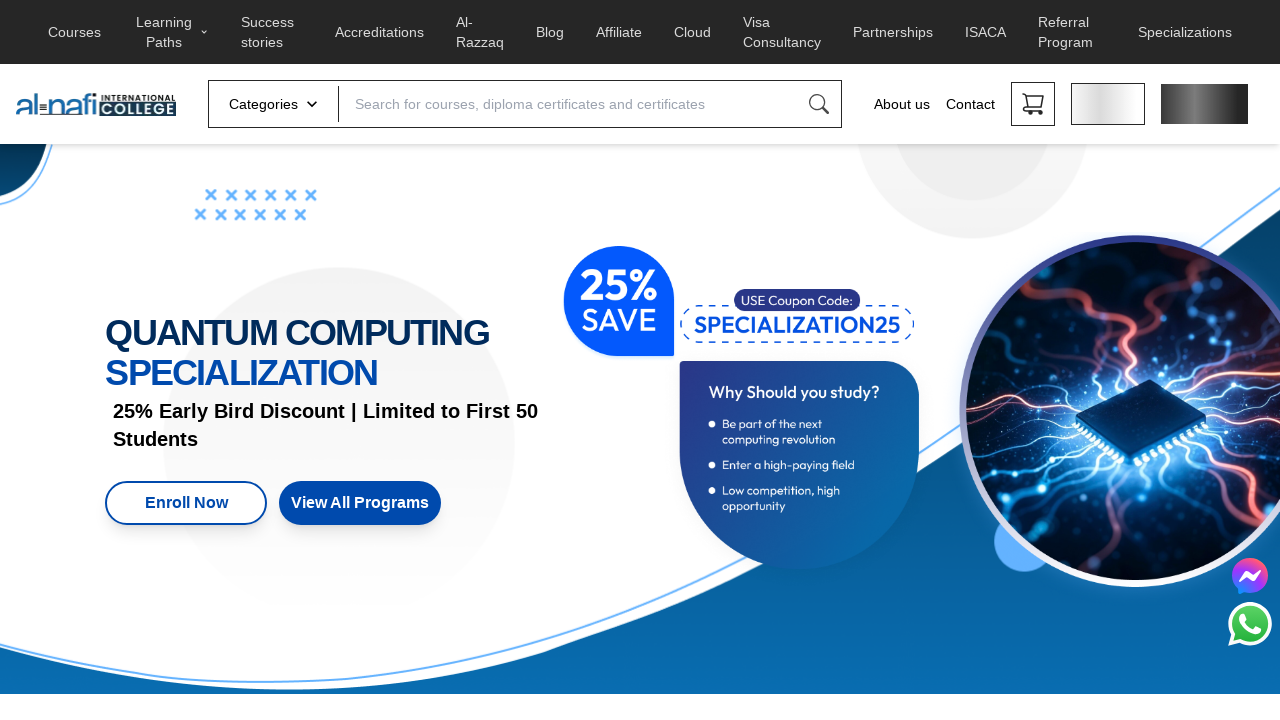

Waited 2 seconds for new tab to initialize
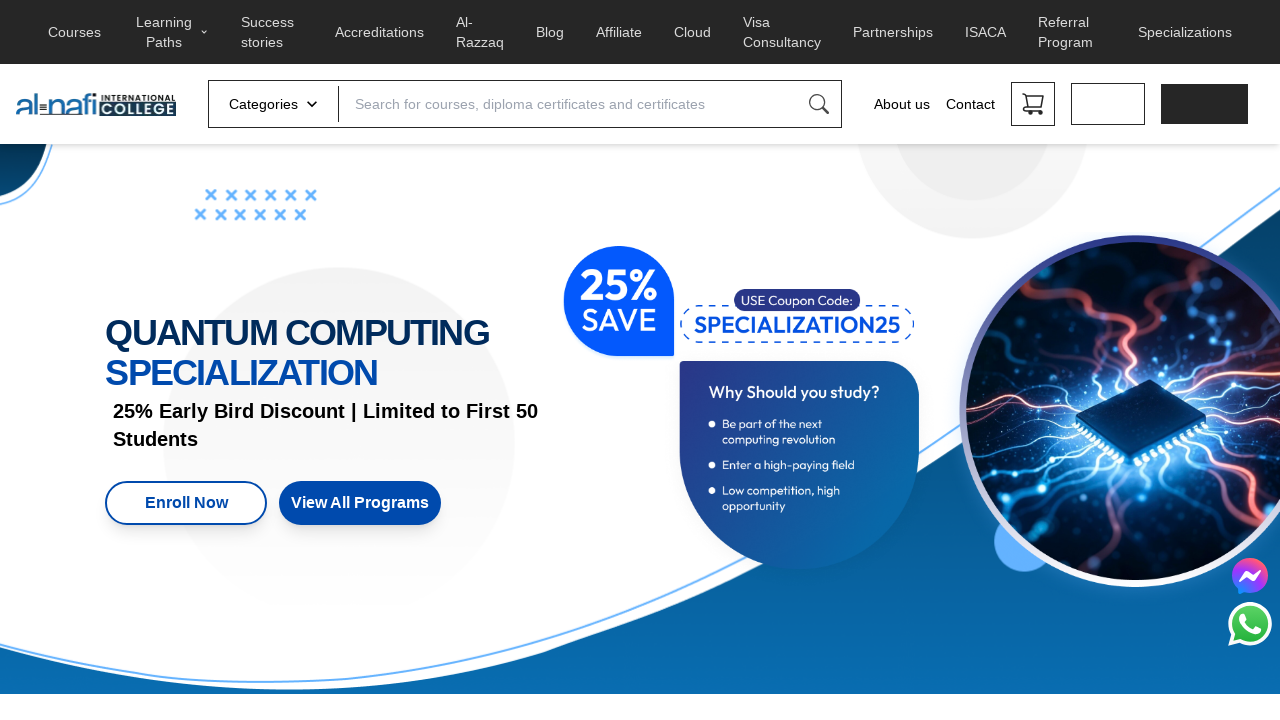

Retrieved all pages from browser context
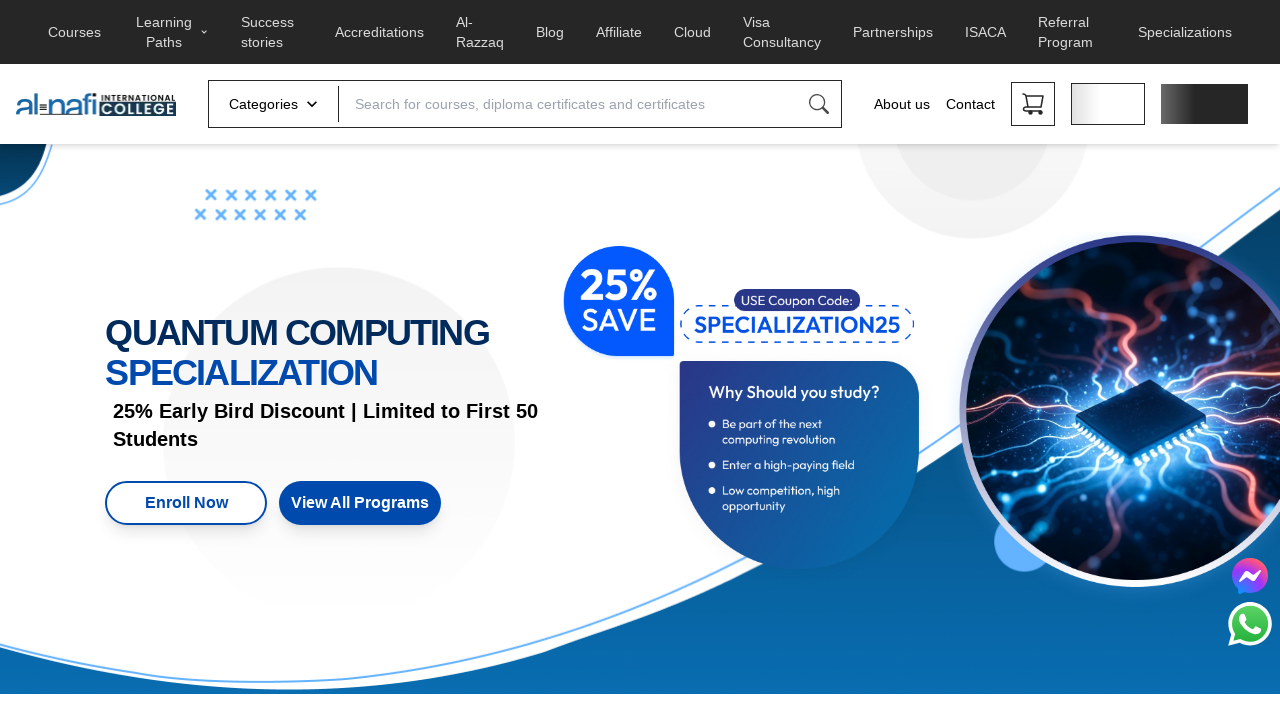

Switched to new tab and waited for google.com to load (domcontentloaded)
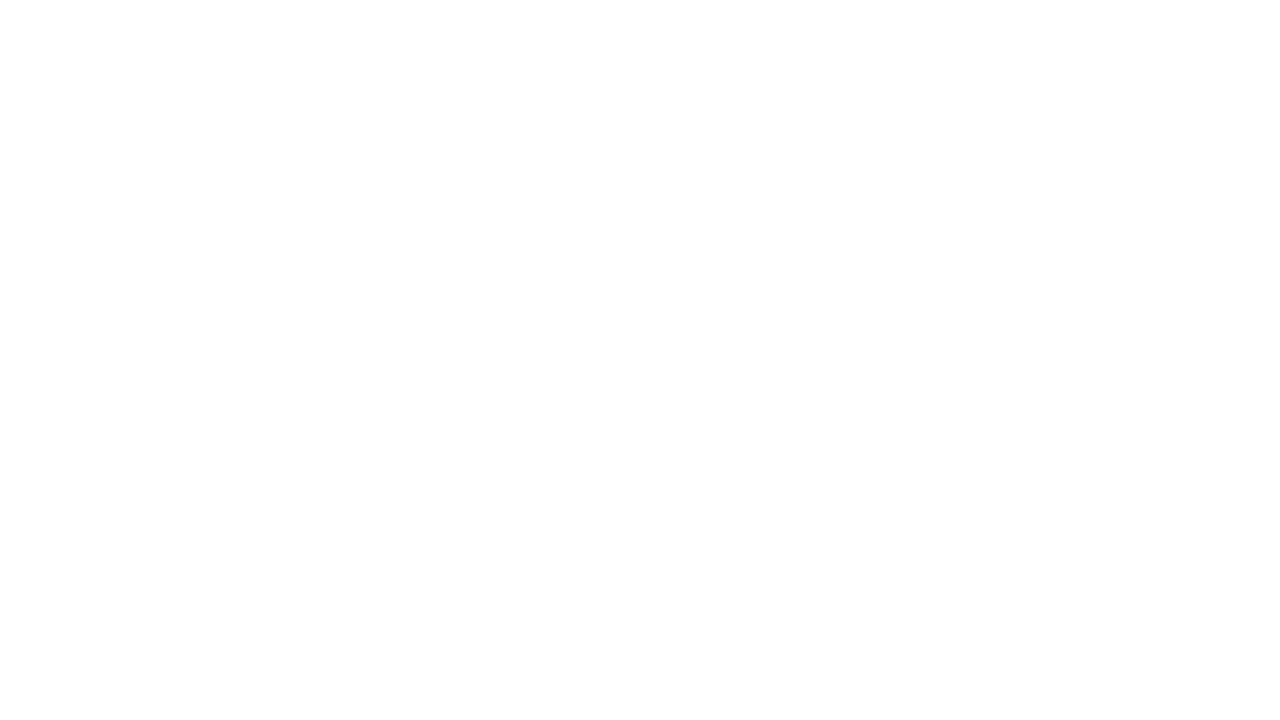

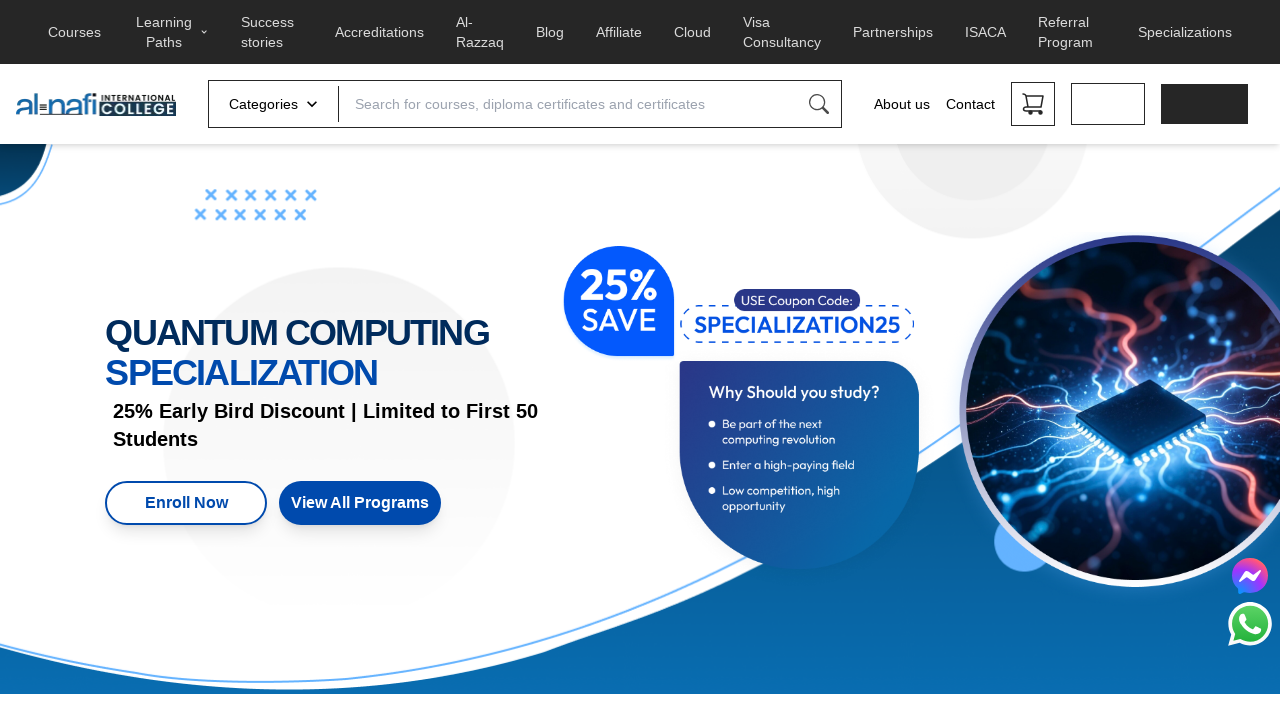